Tests MailChimp signup password validation by entering different password patterns and verifying validation messages update correctly

Starting URL: https://login.mailchimp.com/signup/

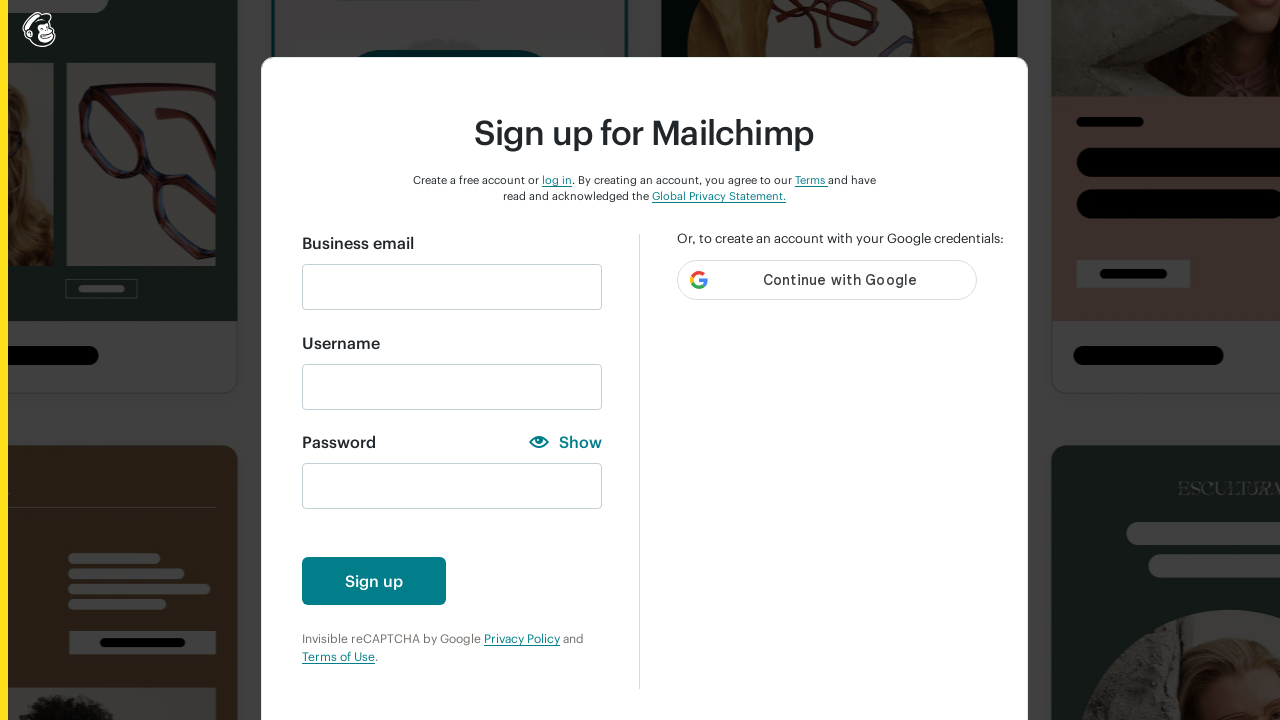

Filled email field with 'nganleee169@gmail.com' on input#email
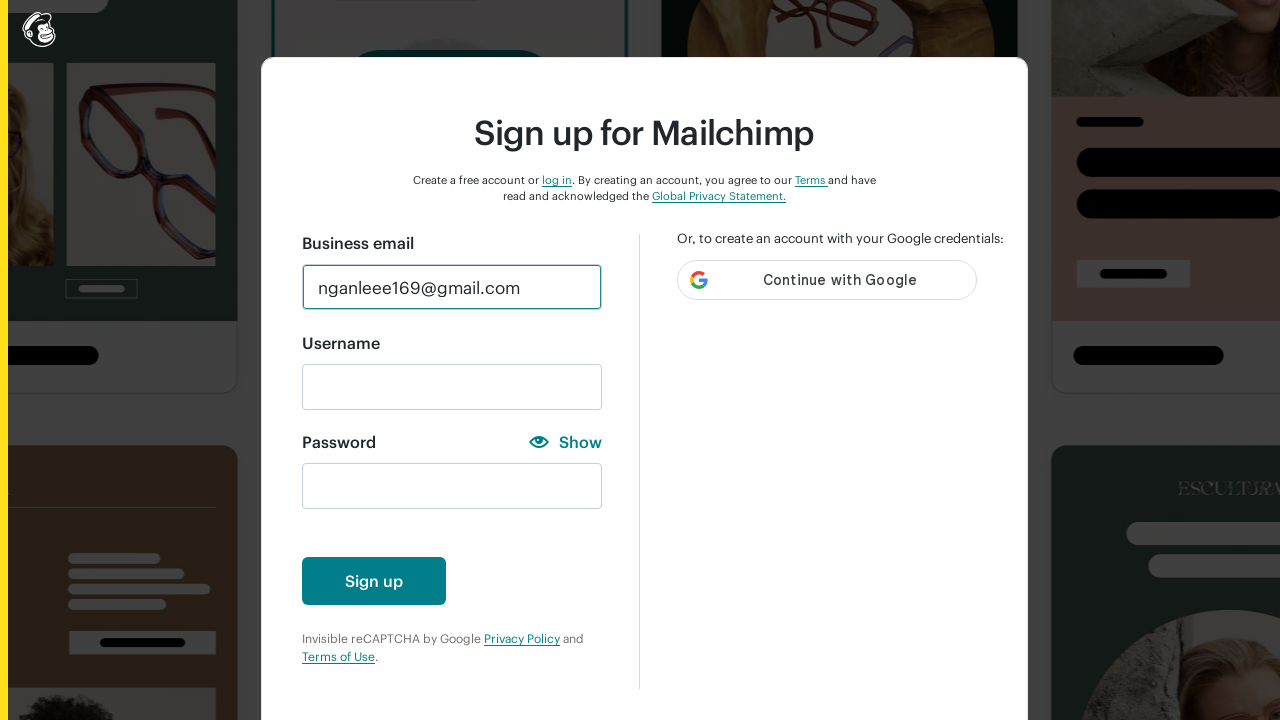

Pressed Tab to move to password field on input#email
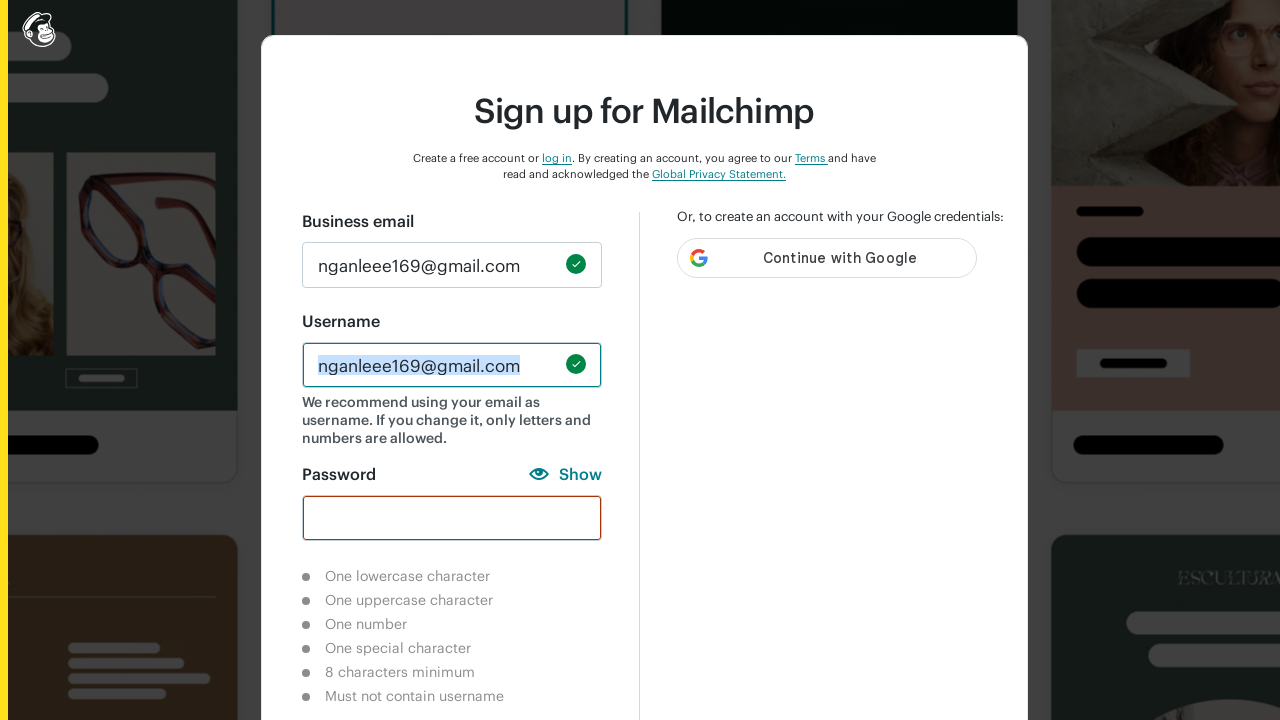

Filled password field with numbers only '12345678' on input#new_password
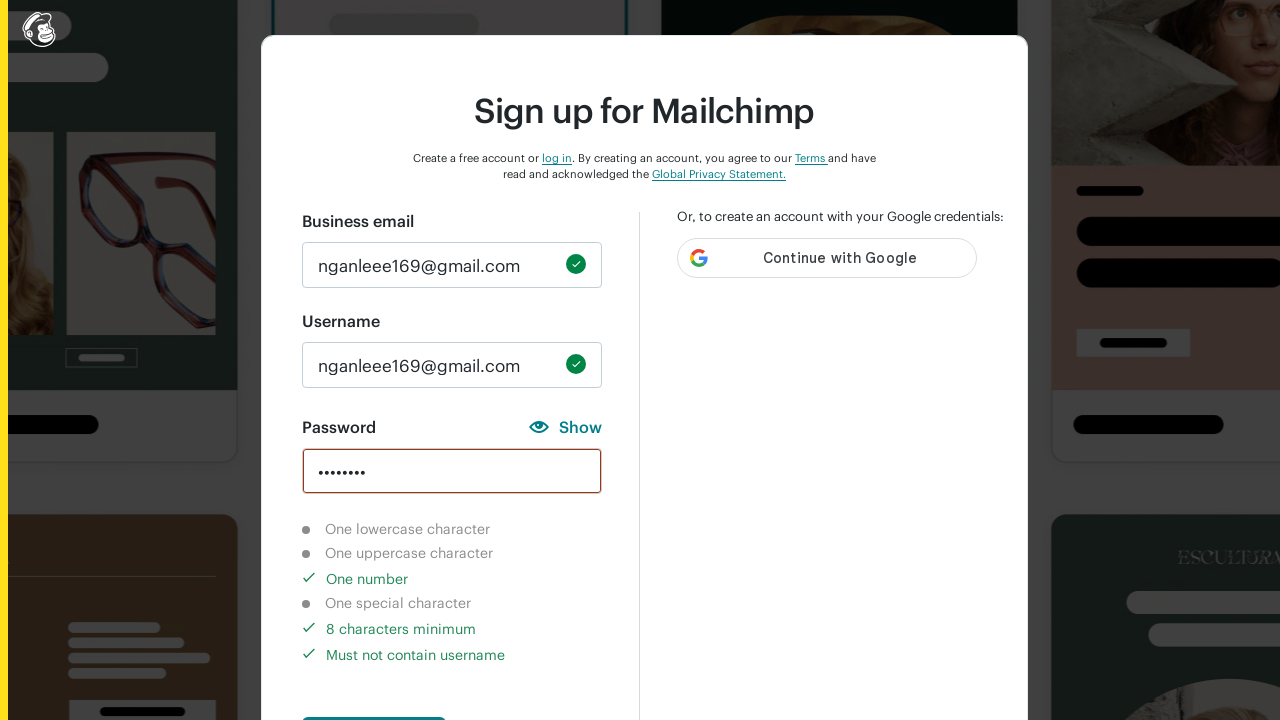

Pressed Tab to trigger password validation for numbers only on input#new_password
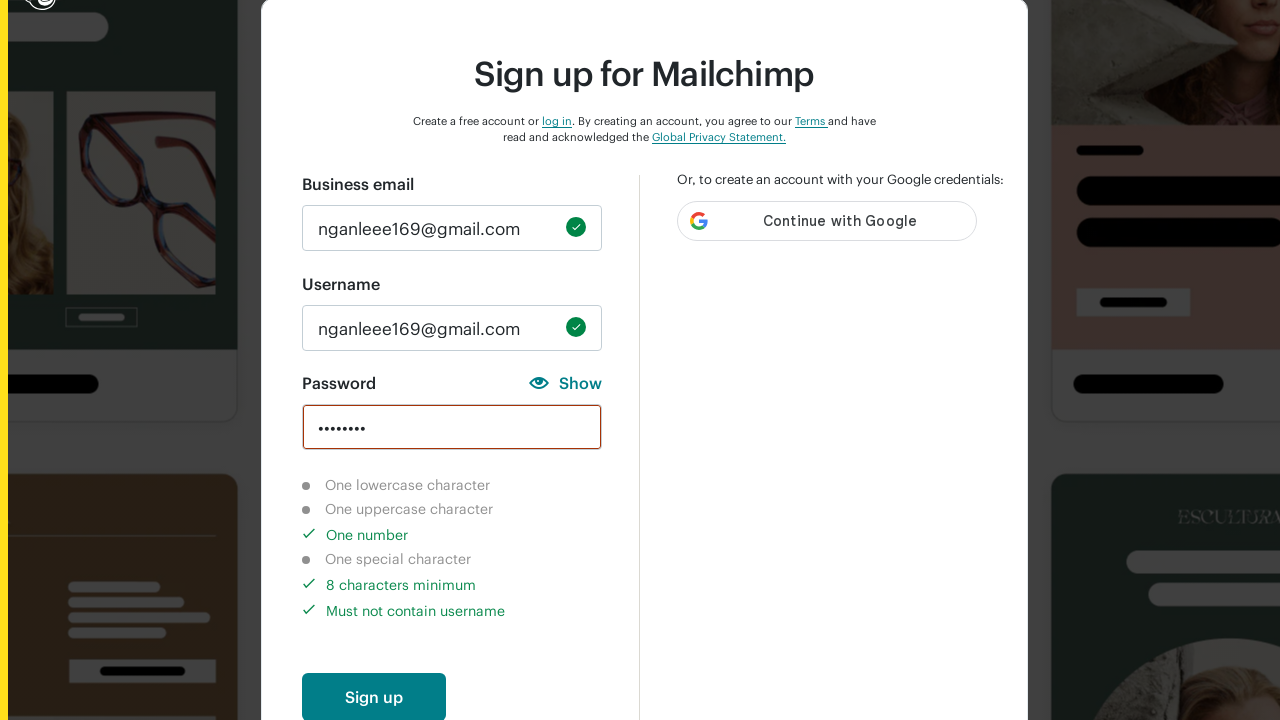

Waited 3 seconds for validation messages to appear
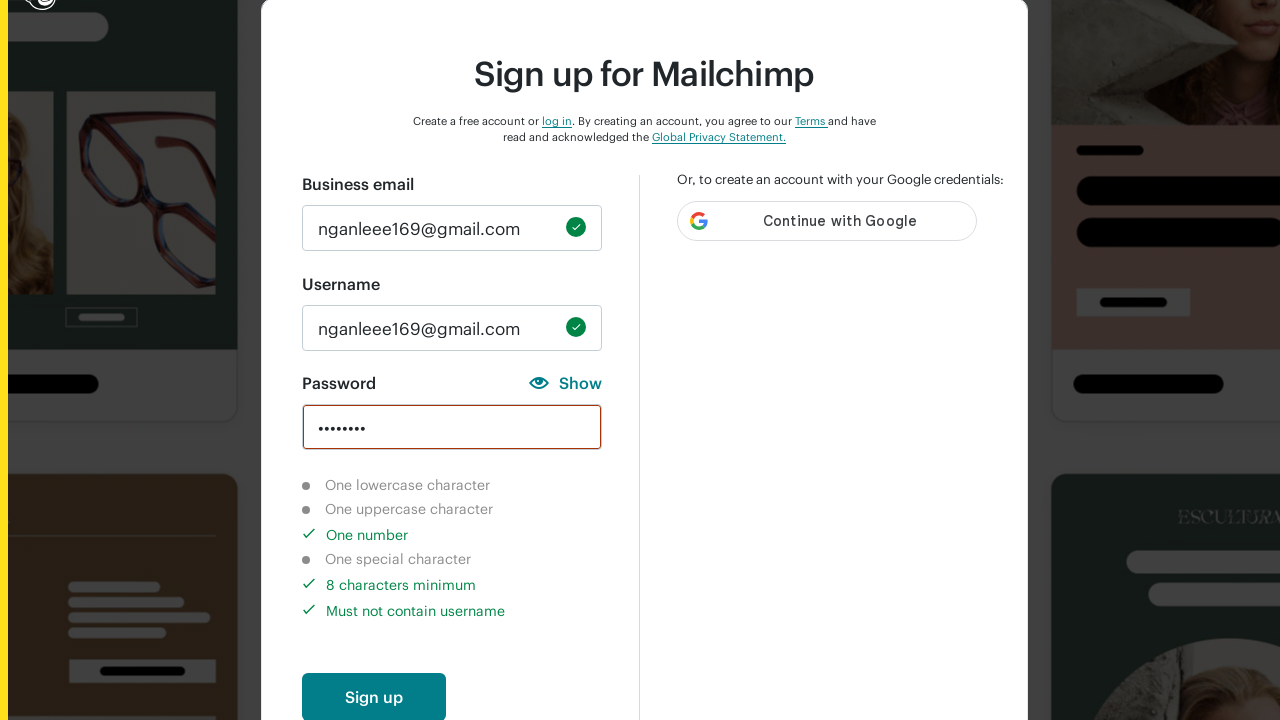

Verified lowercase character indicator shows as not completed
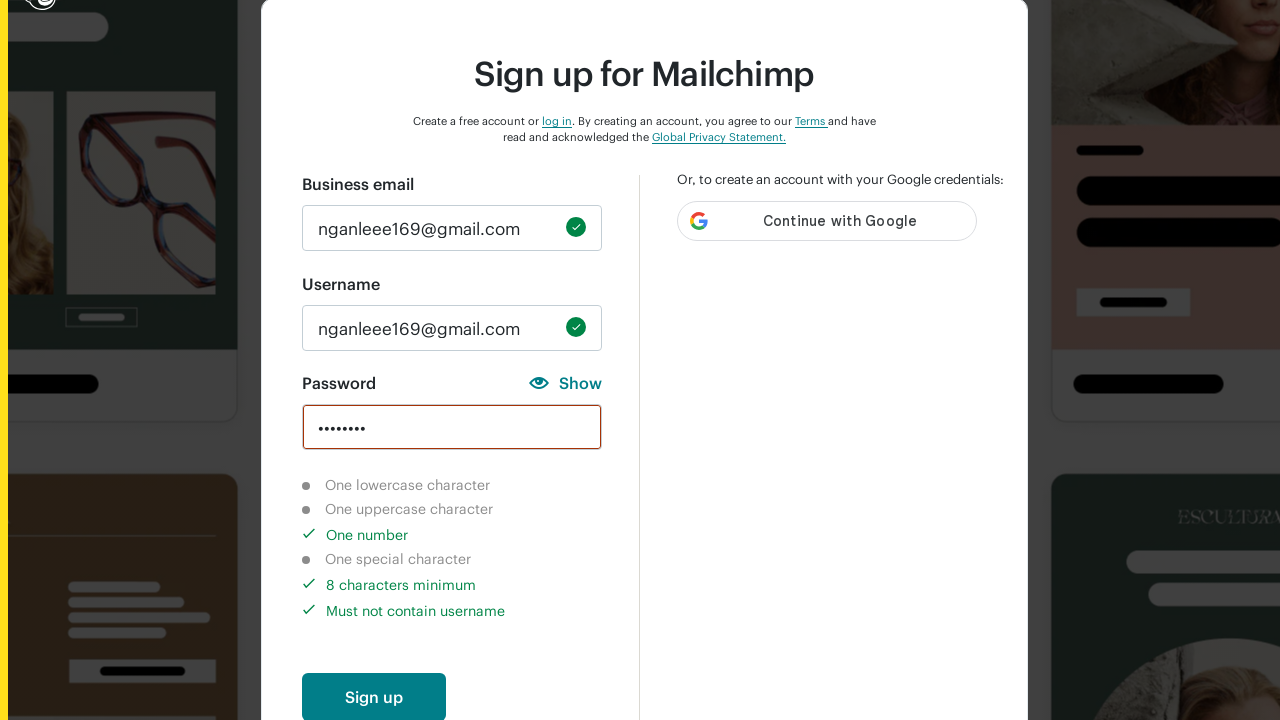

Verified uppercase character indicator shows as not completed
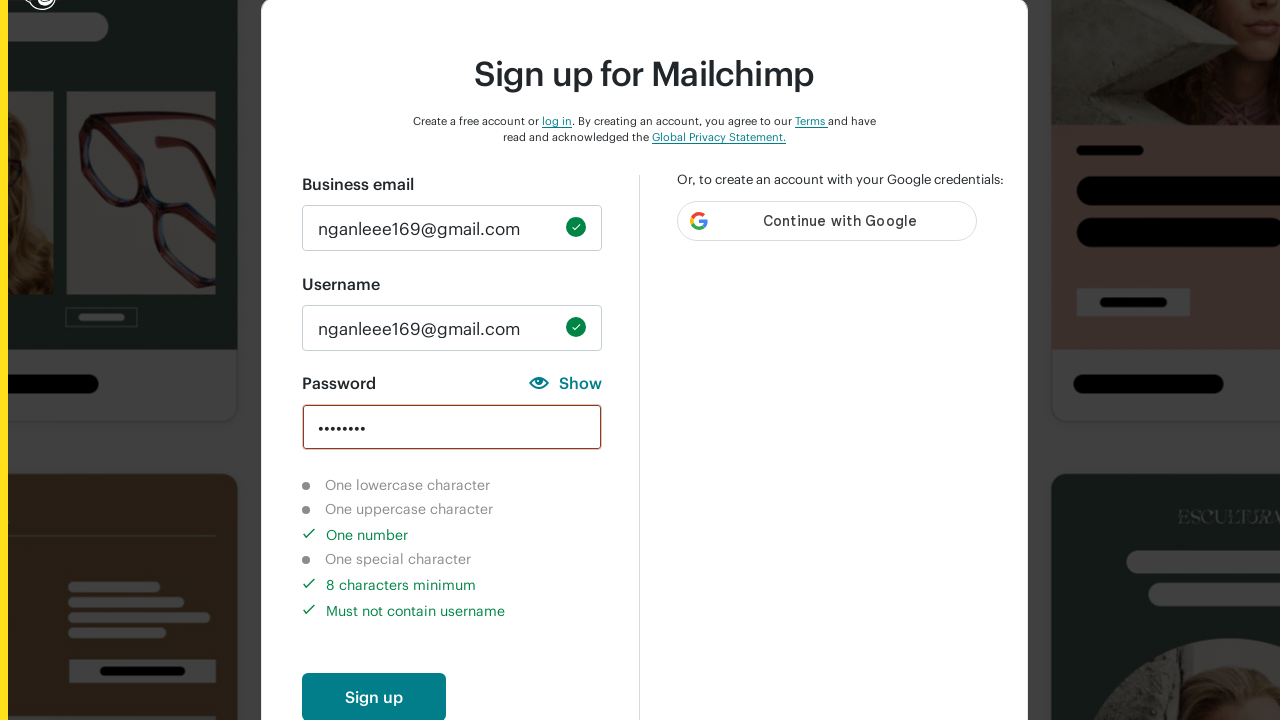

Verified number character indicator shows as completed
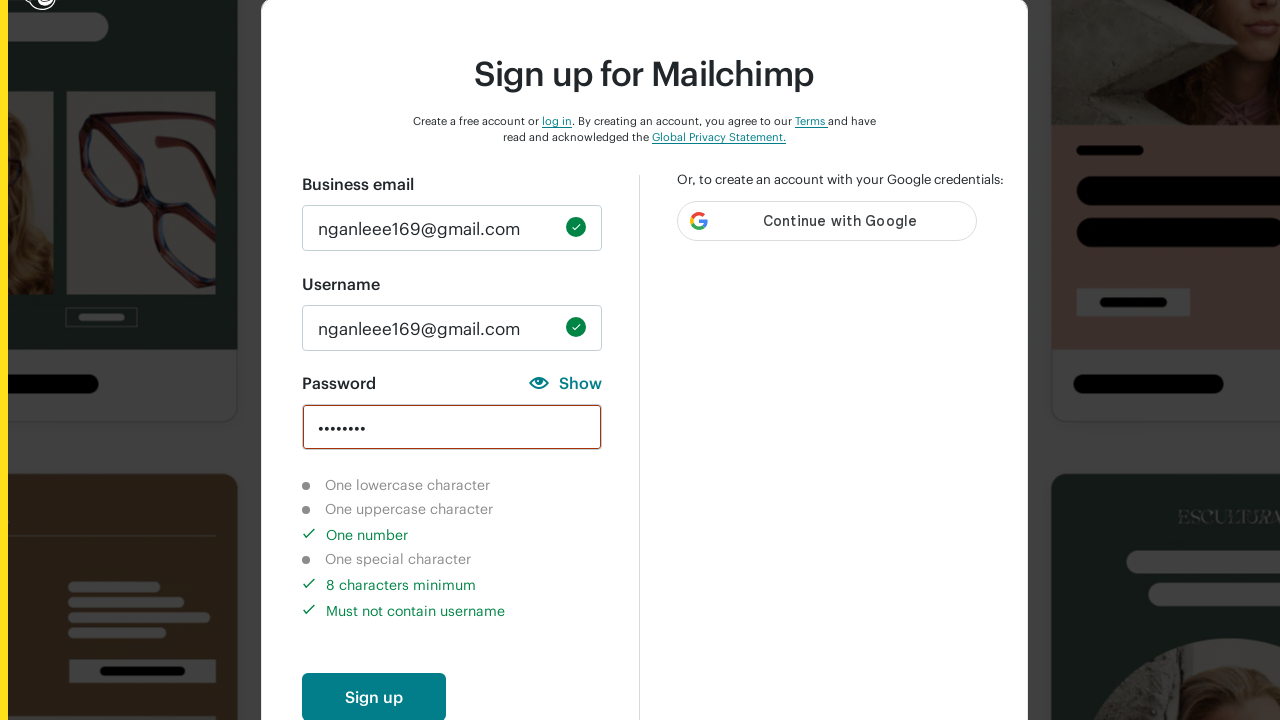

Verified special character indicator shows as not completed
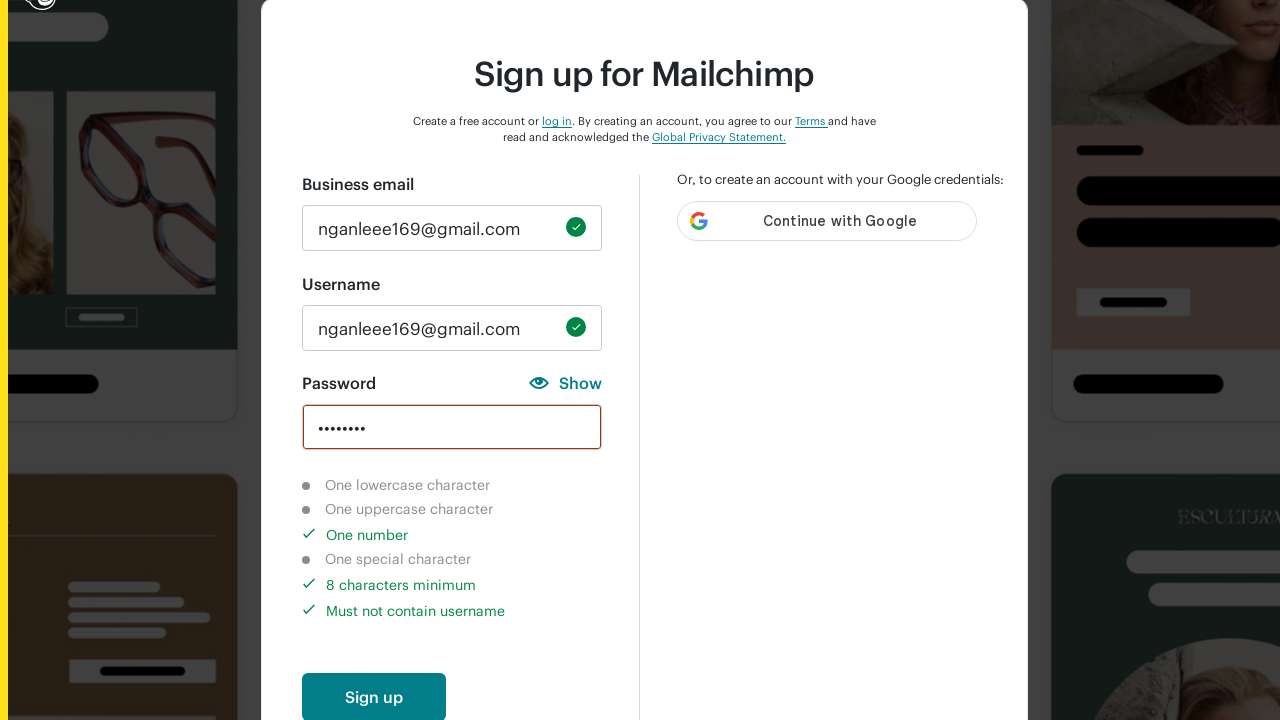

Verified 8-character minimum indicator shows as completed
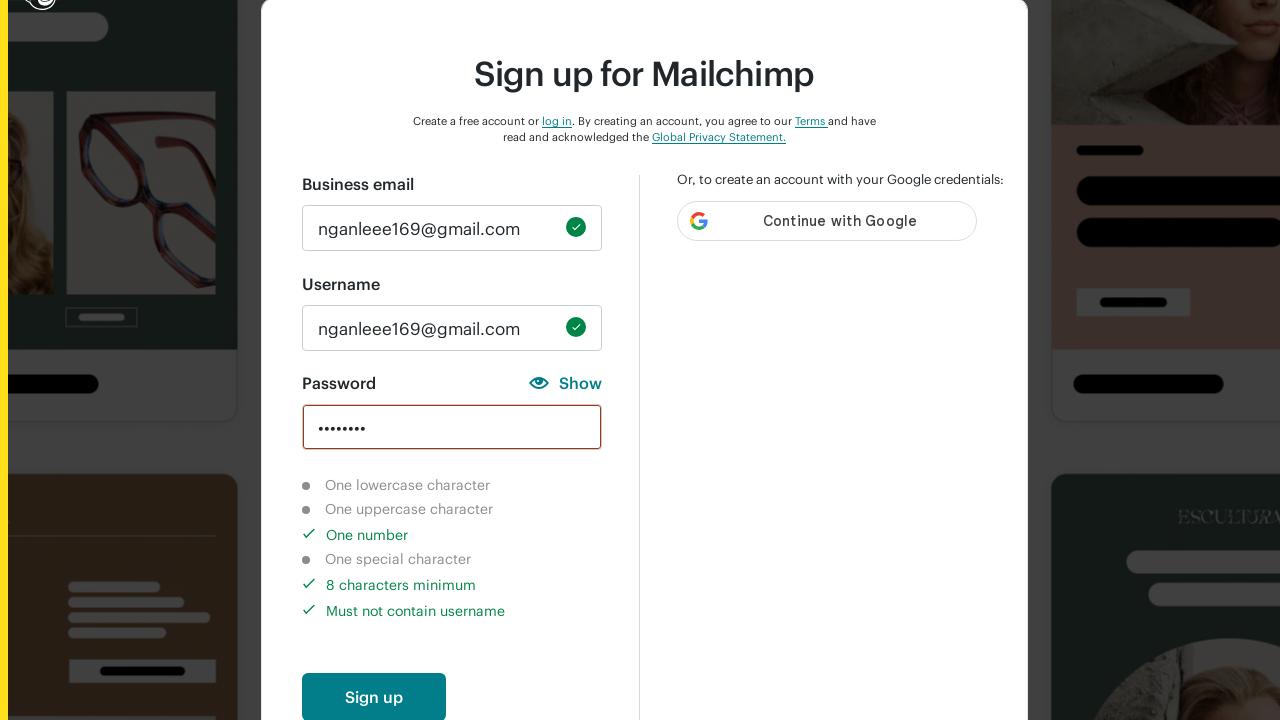

Verified username check indicator shows as completed
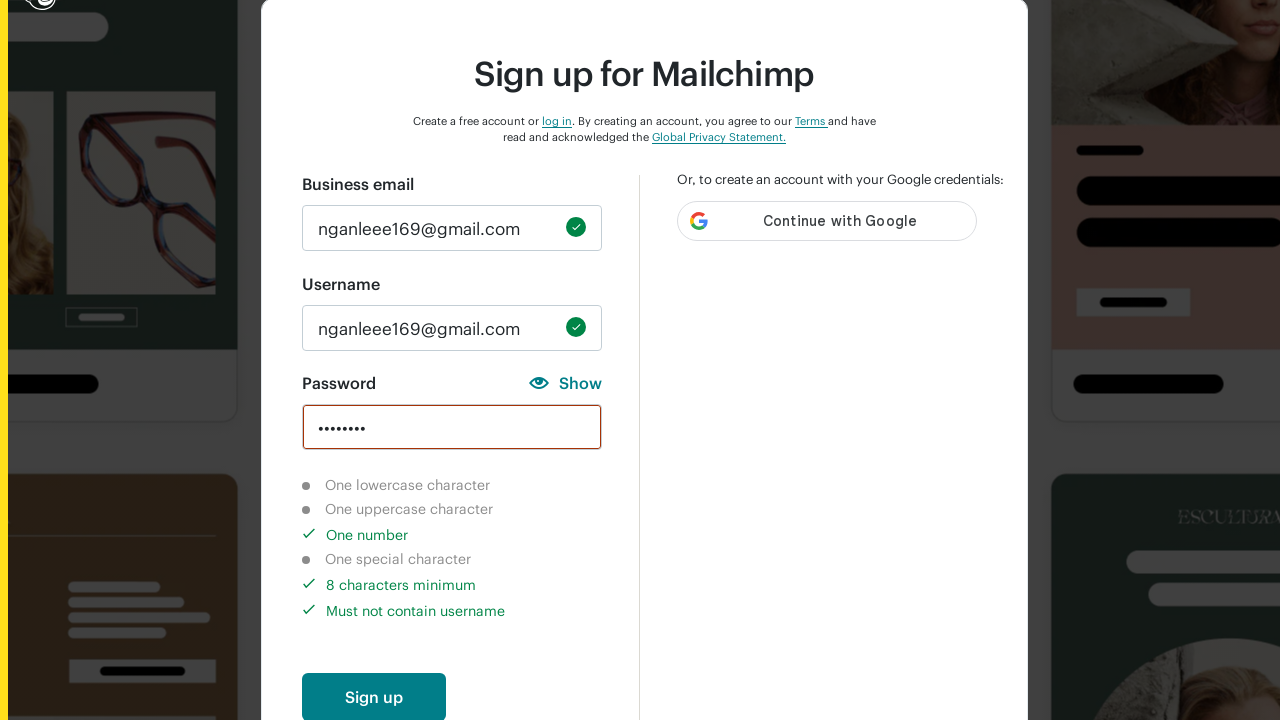

Cleared password field on #new_password
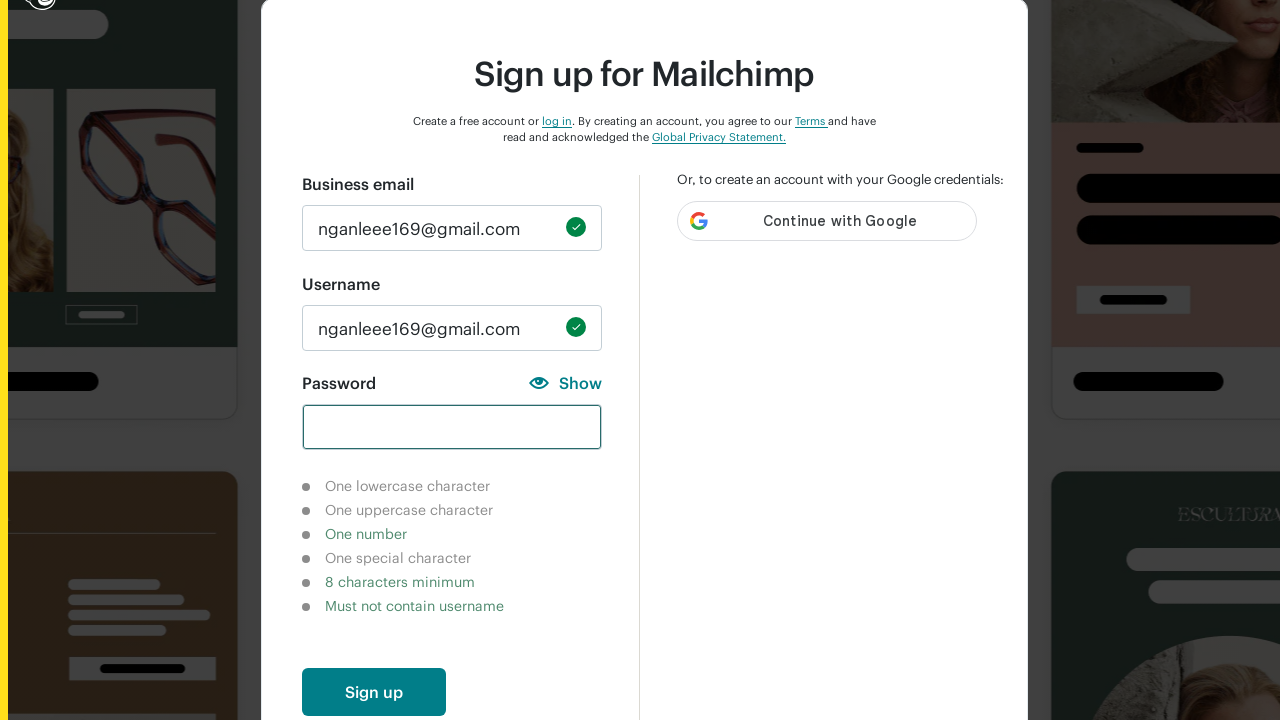

Filled password field with lowercase only 'nganleee' on #new_password
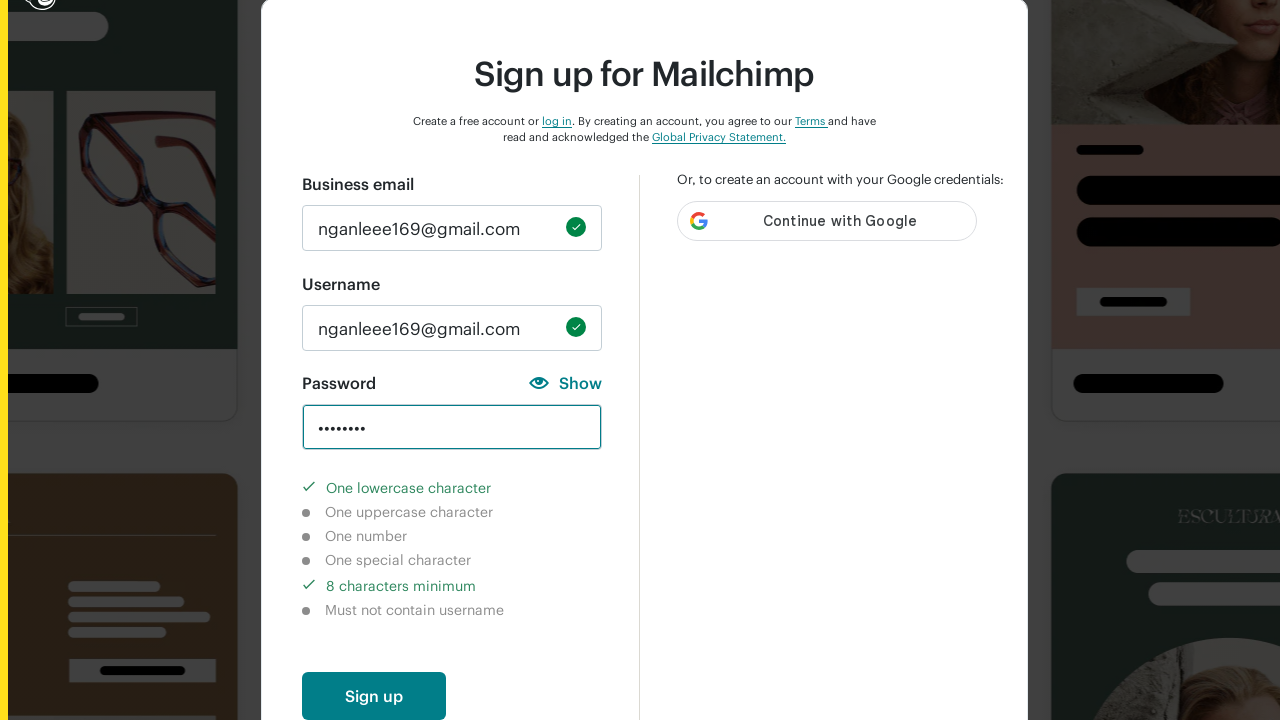

Pressed Tab to trigger password validation for lowercase only on #new_password
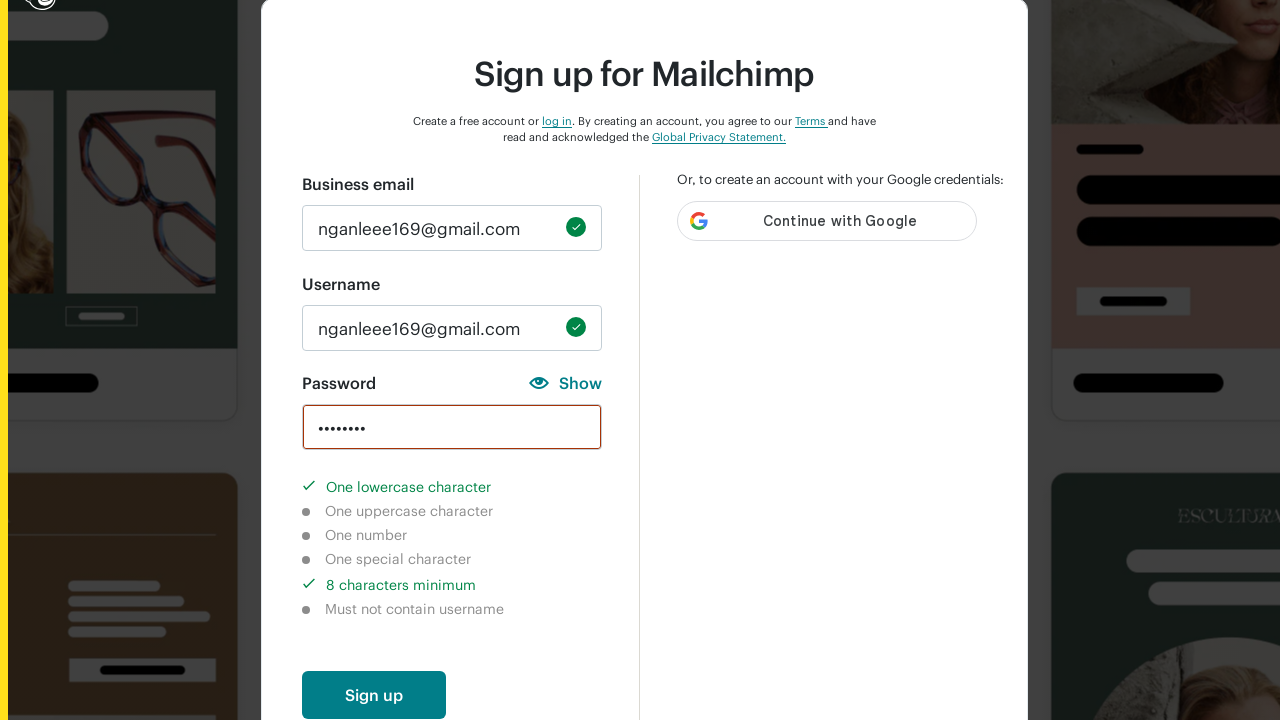

Waited 3 seconds for validation messages to update
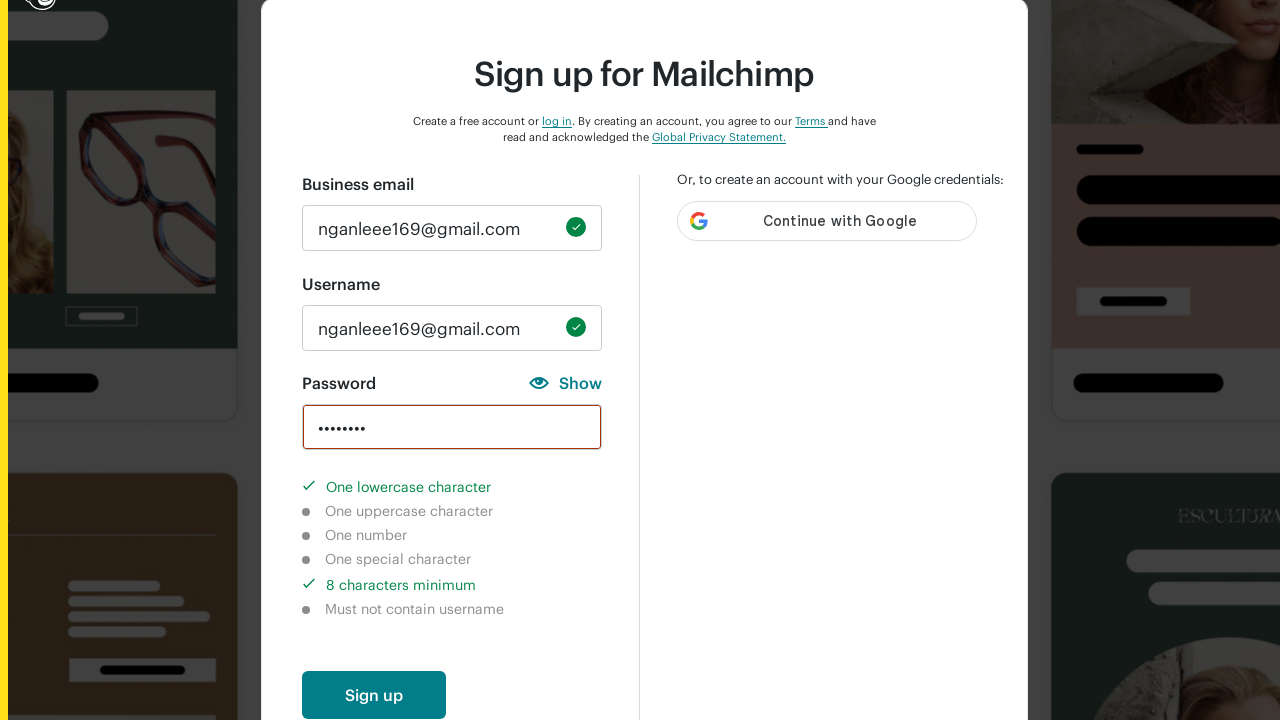

Verified lowercase character indicator shows as completed
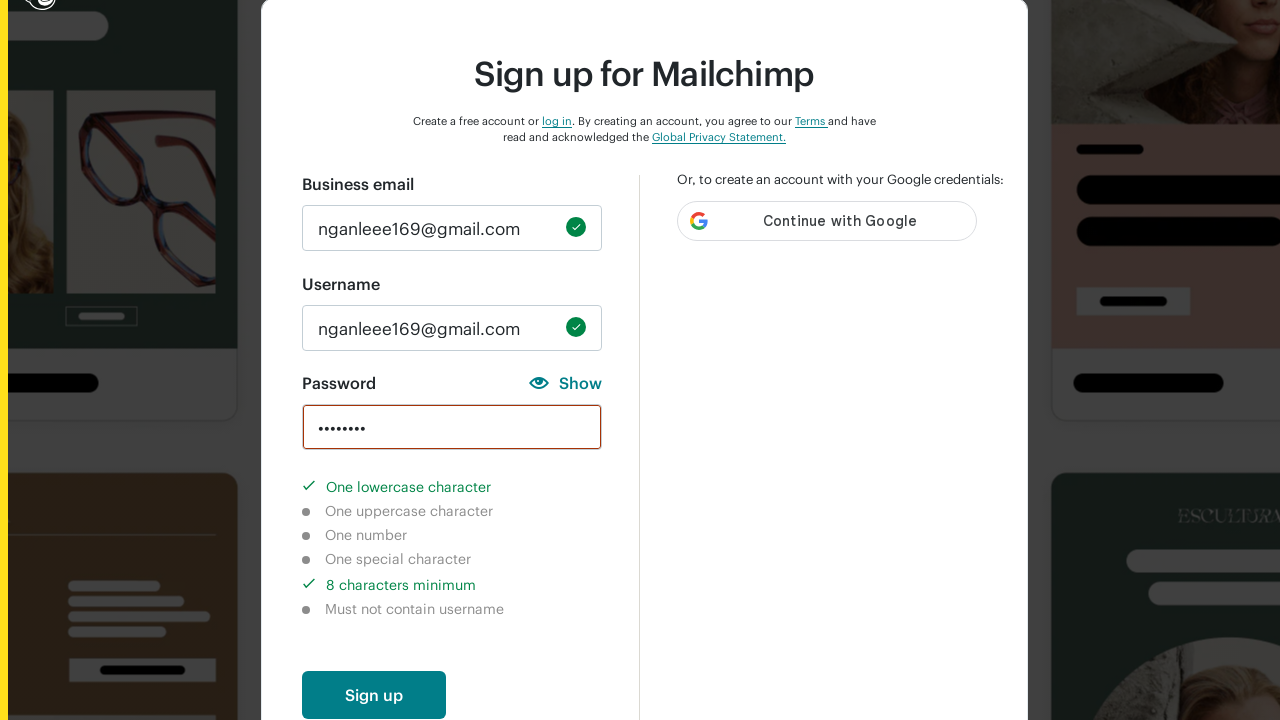

Verified uppercase character indicator shows as not completed
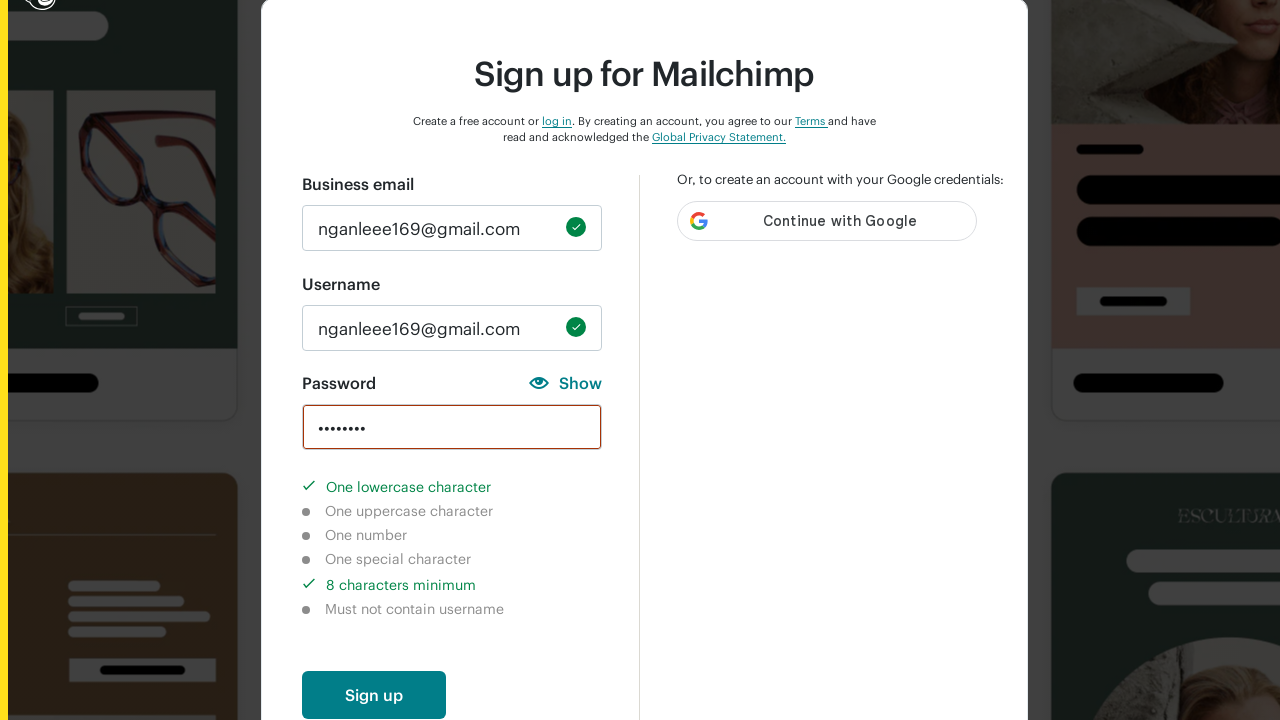

Verified number character indicator shows as not completed
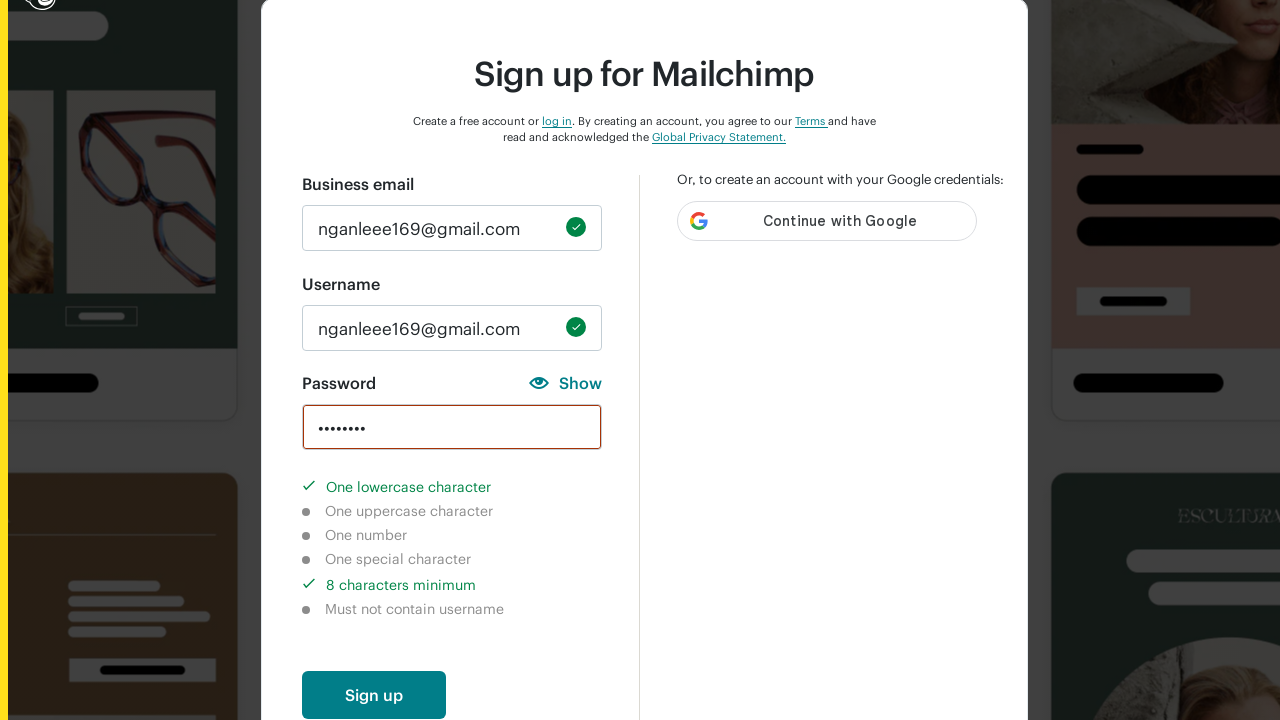

Verified special character indicator shows as not completed
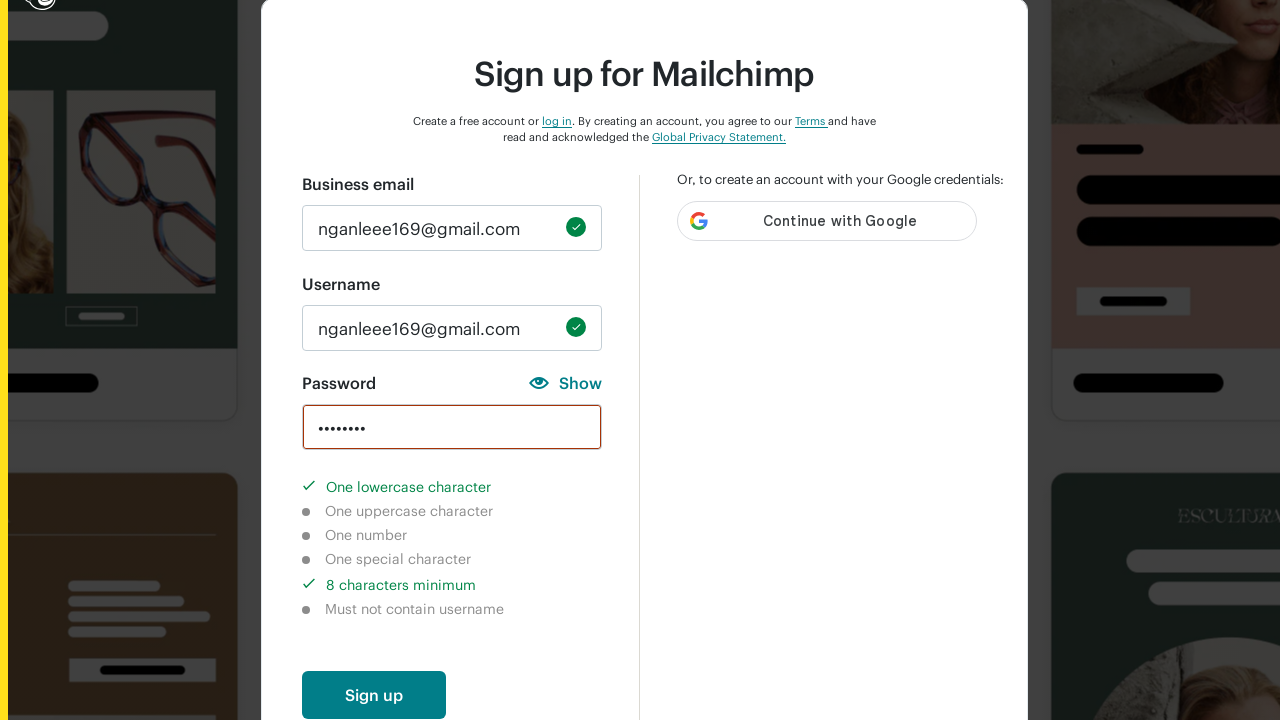

Verified 8-character minimum indicator shows as completed
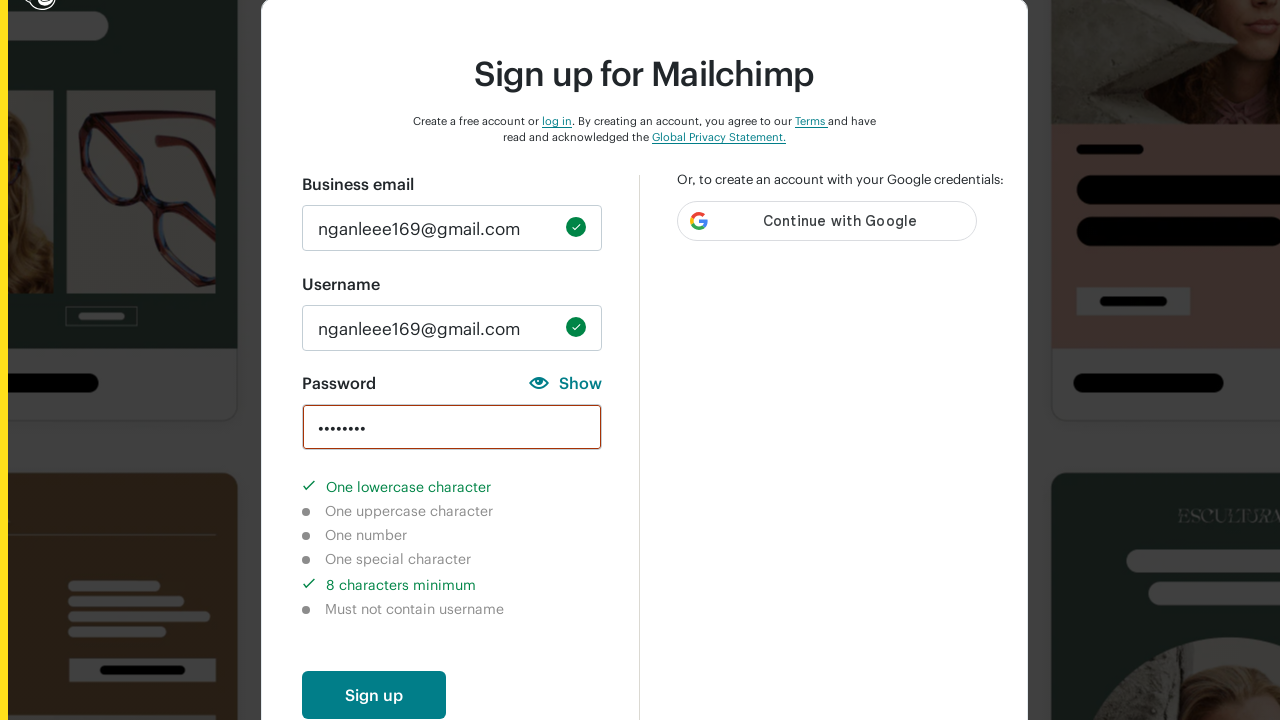

Verified username check indicator shows as not completed
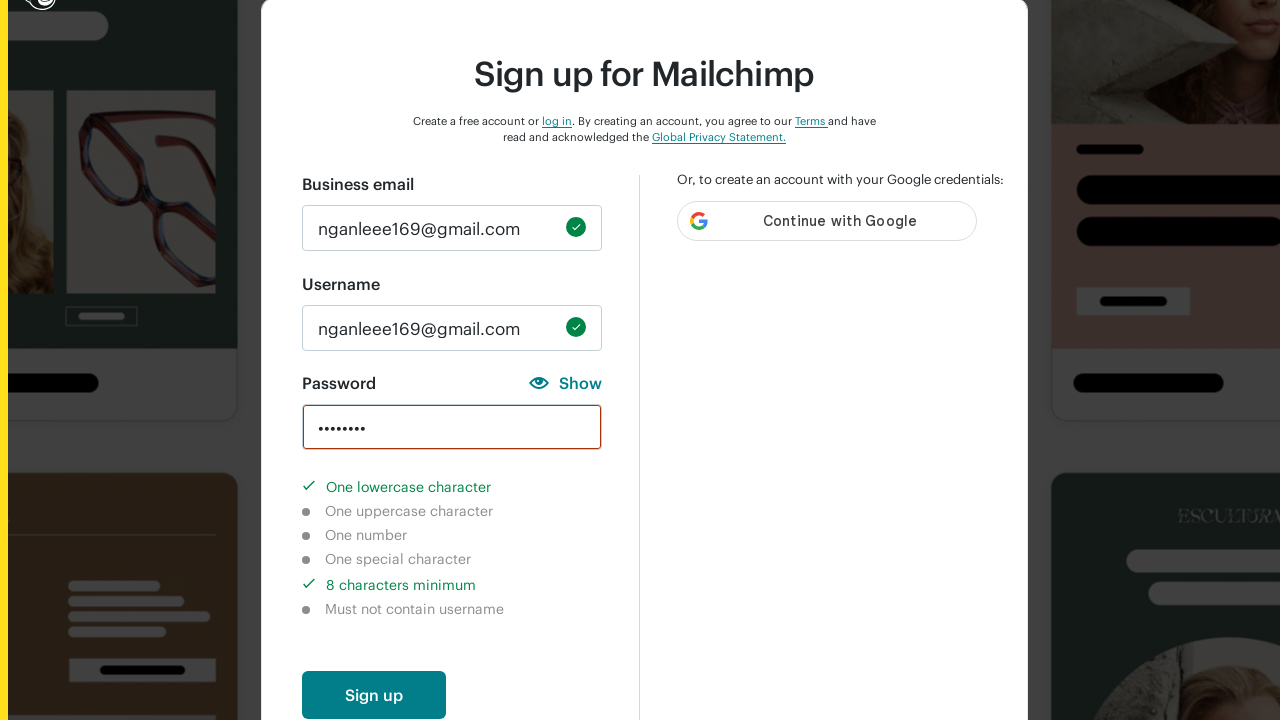

Cleared password field on #new_password
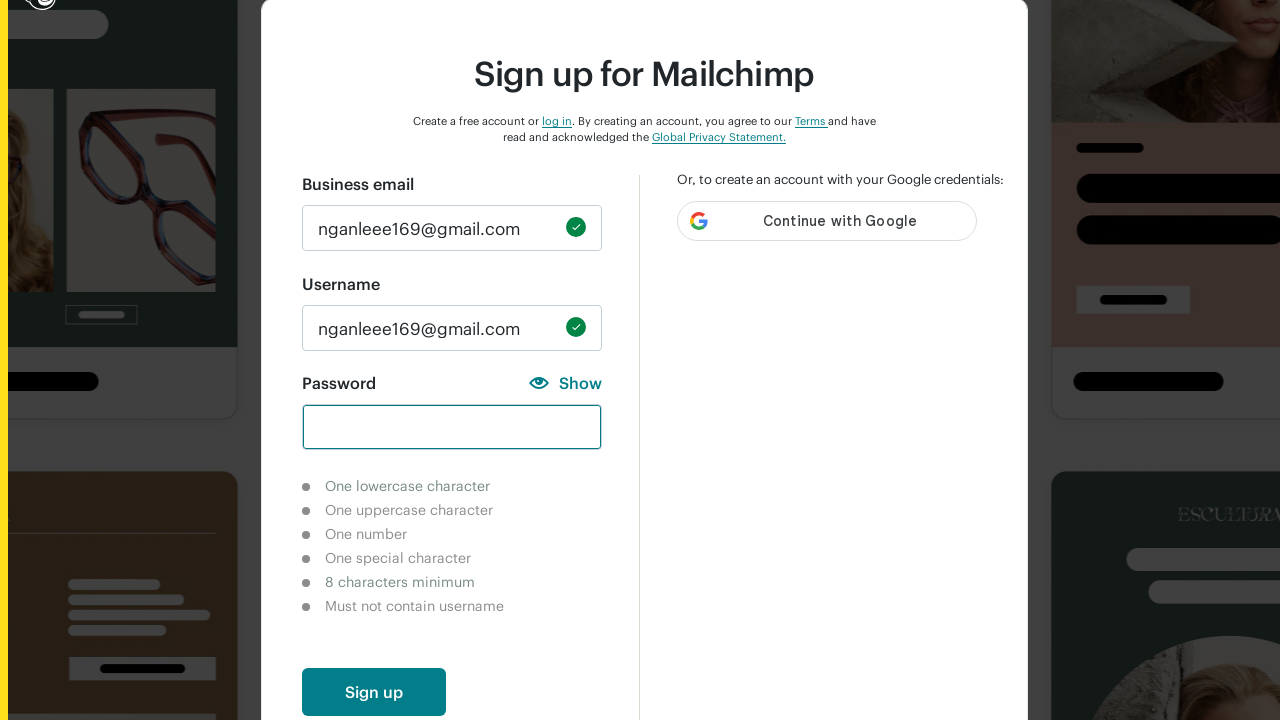

Filled password field with valid password 'ngan99Le!' on #new_password
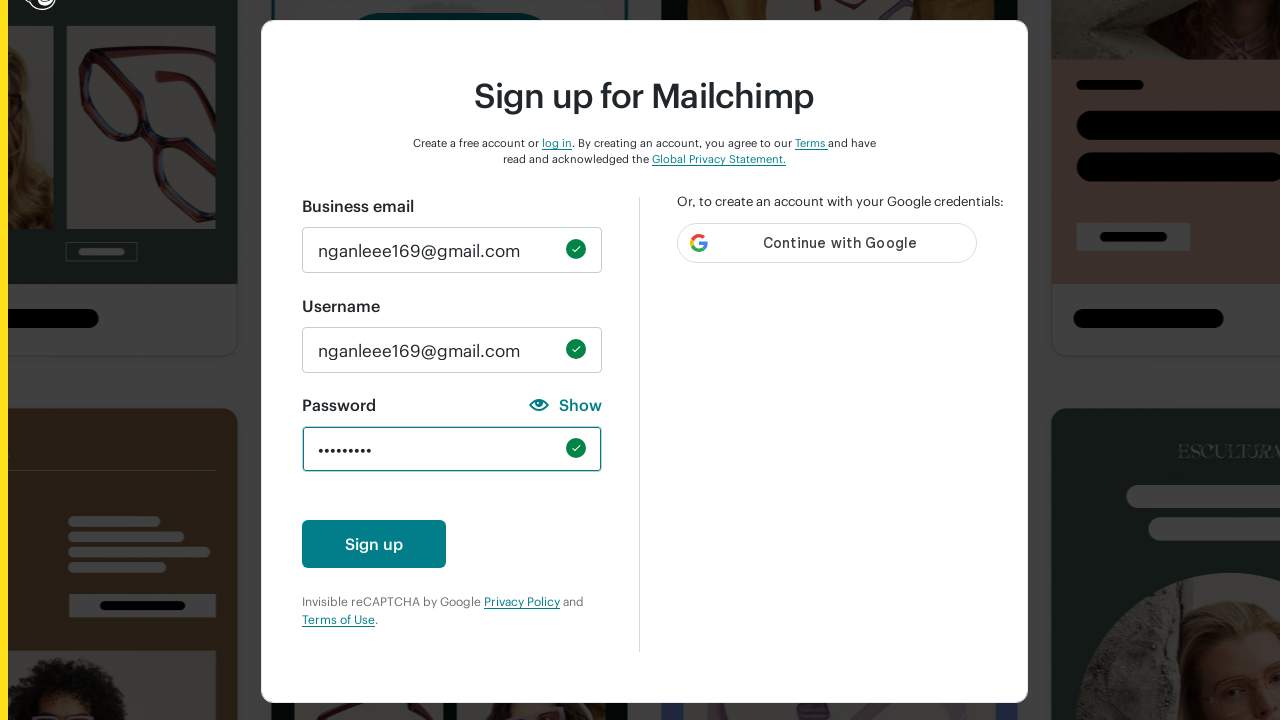

Pressed Tab to trigger password validation for complete password on #new_password
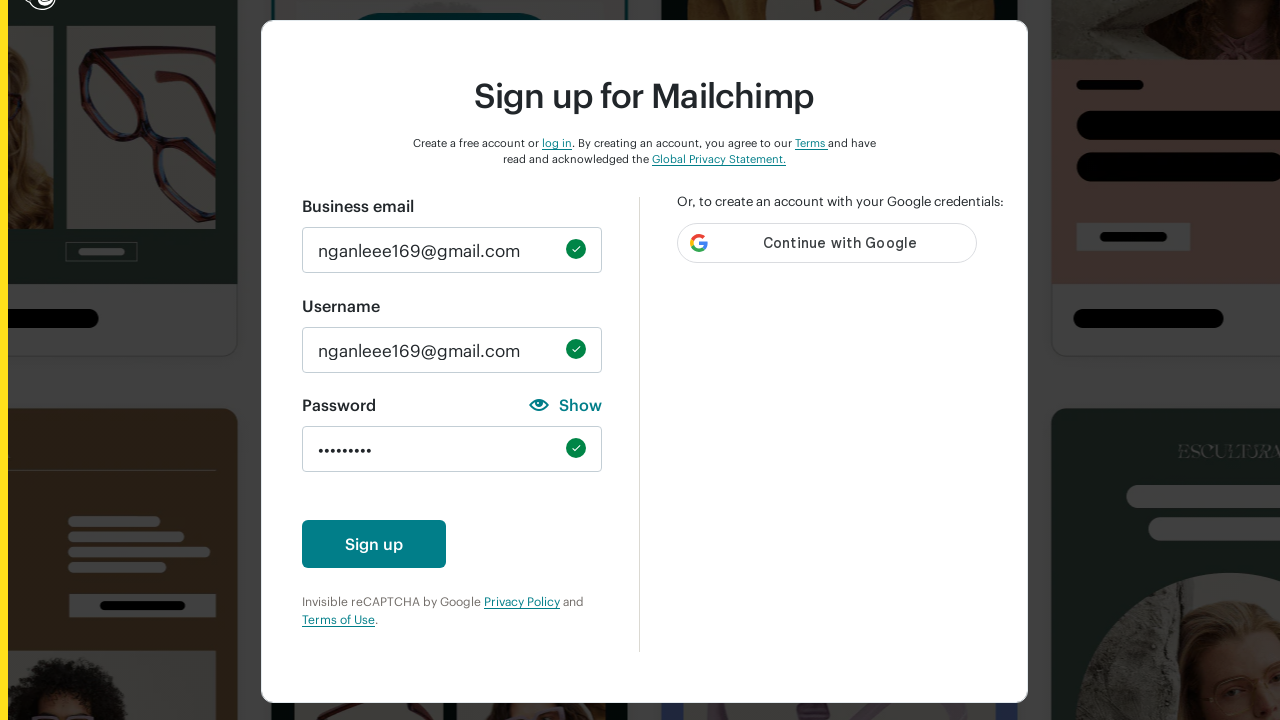

Waited 3 seconds for validation messages to update
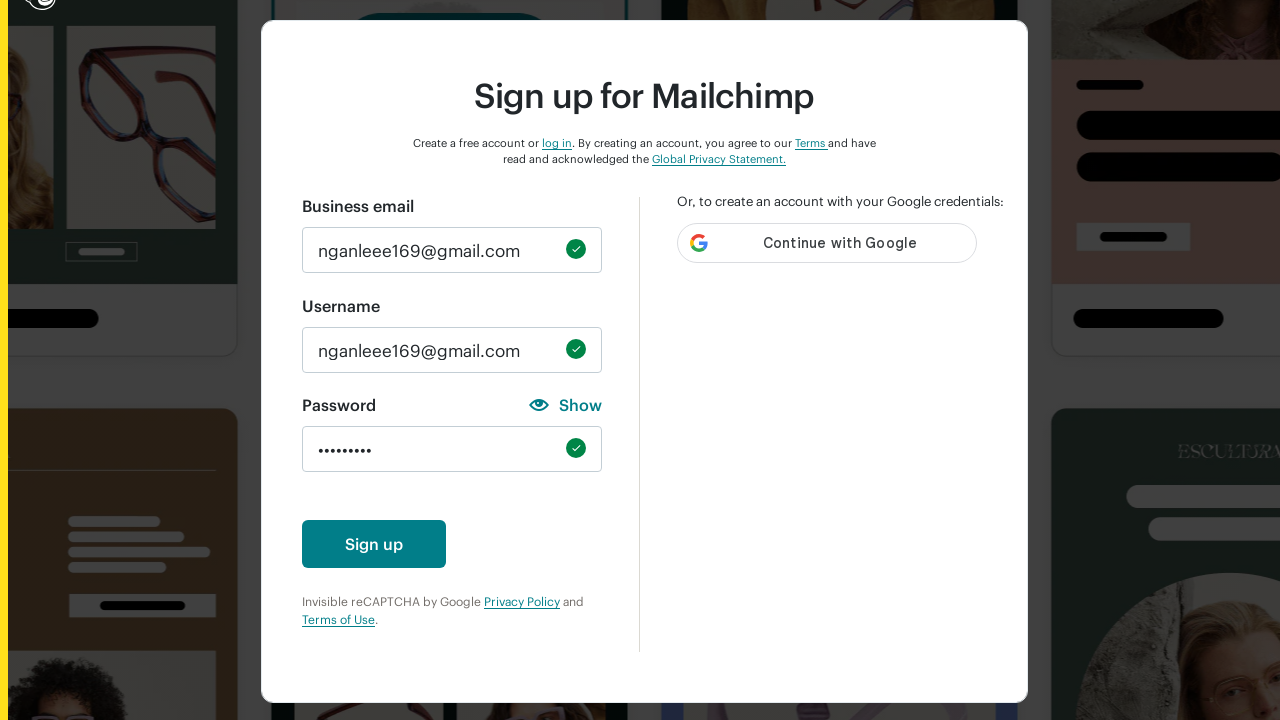

Verified lowercase character indicator is hidden for valid password
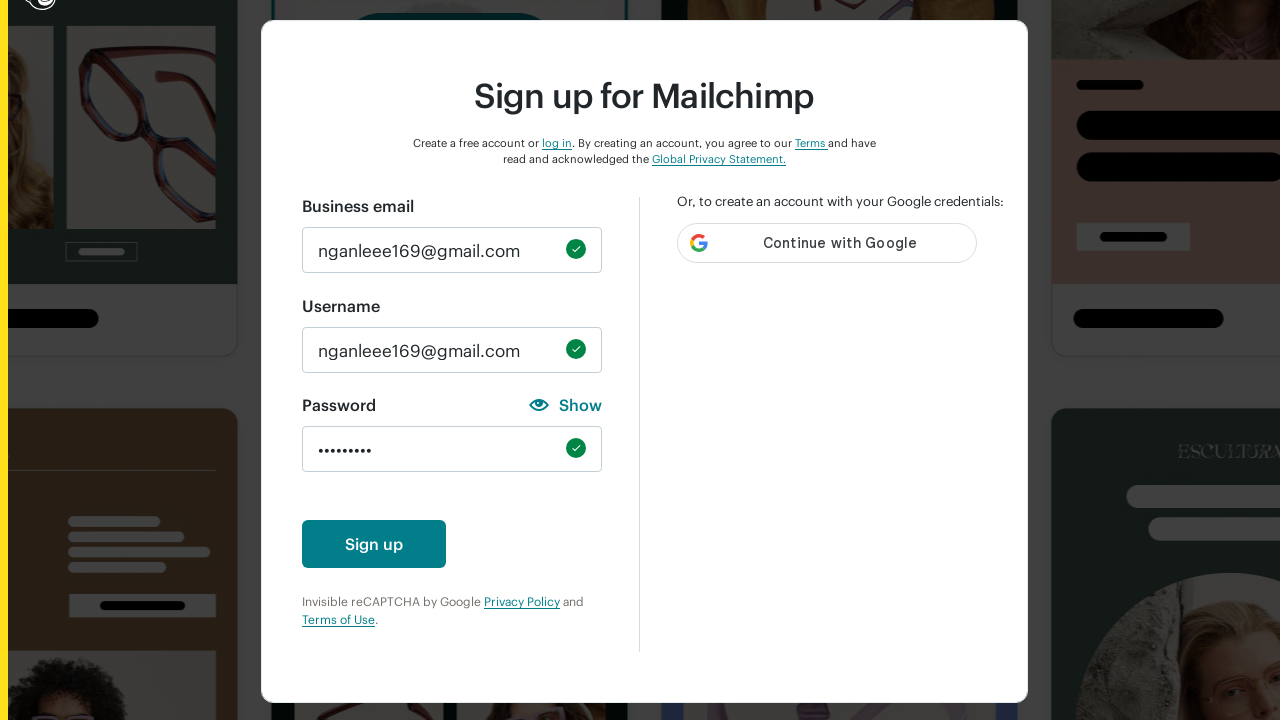

Verified uppercase character indicator is hidden for valid password
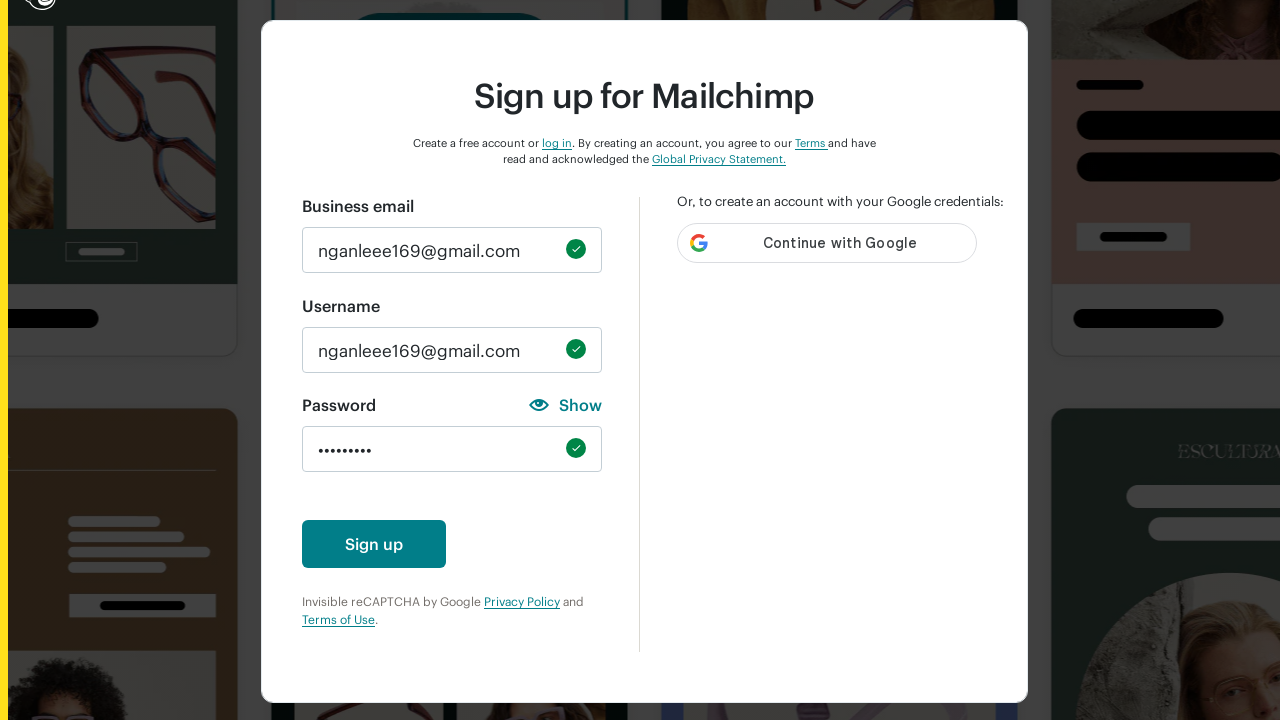

Verified number character indicator is hidden for valid password
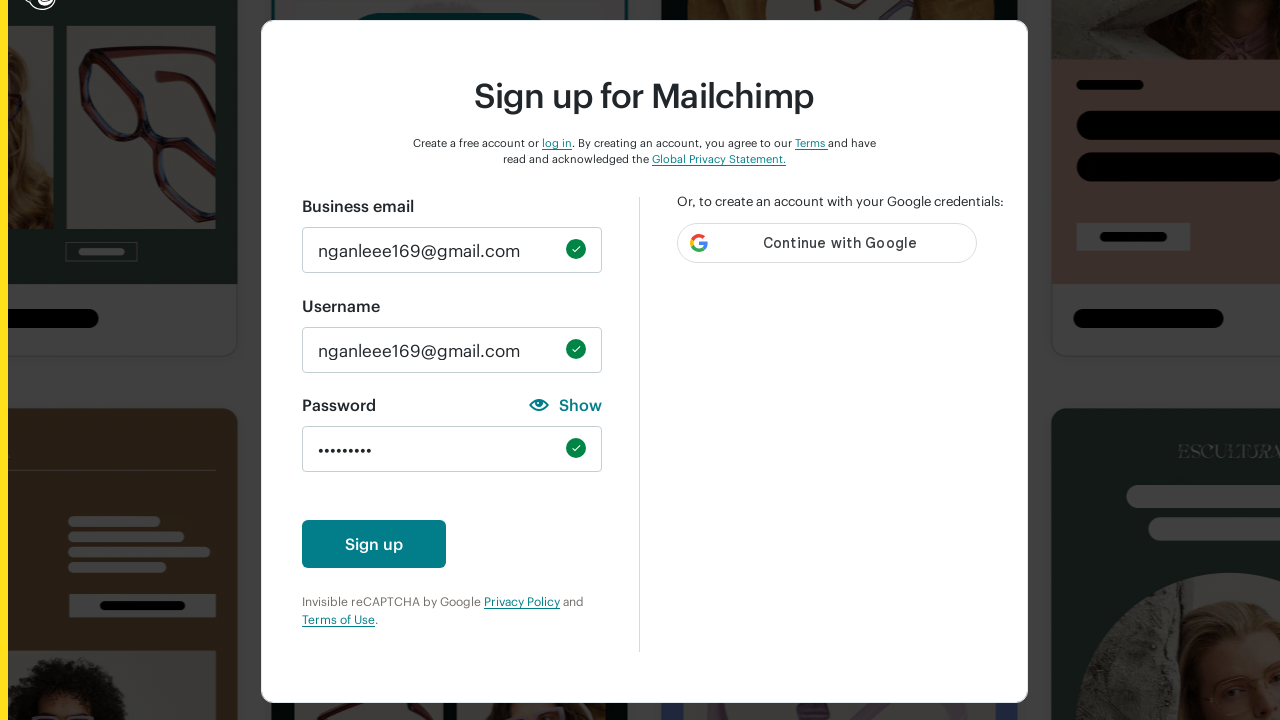

Verified special character indicator is hidden for valid password
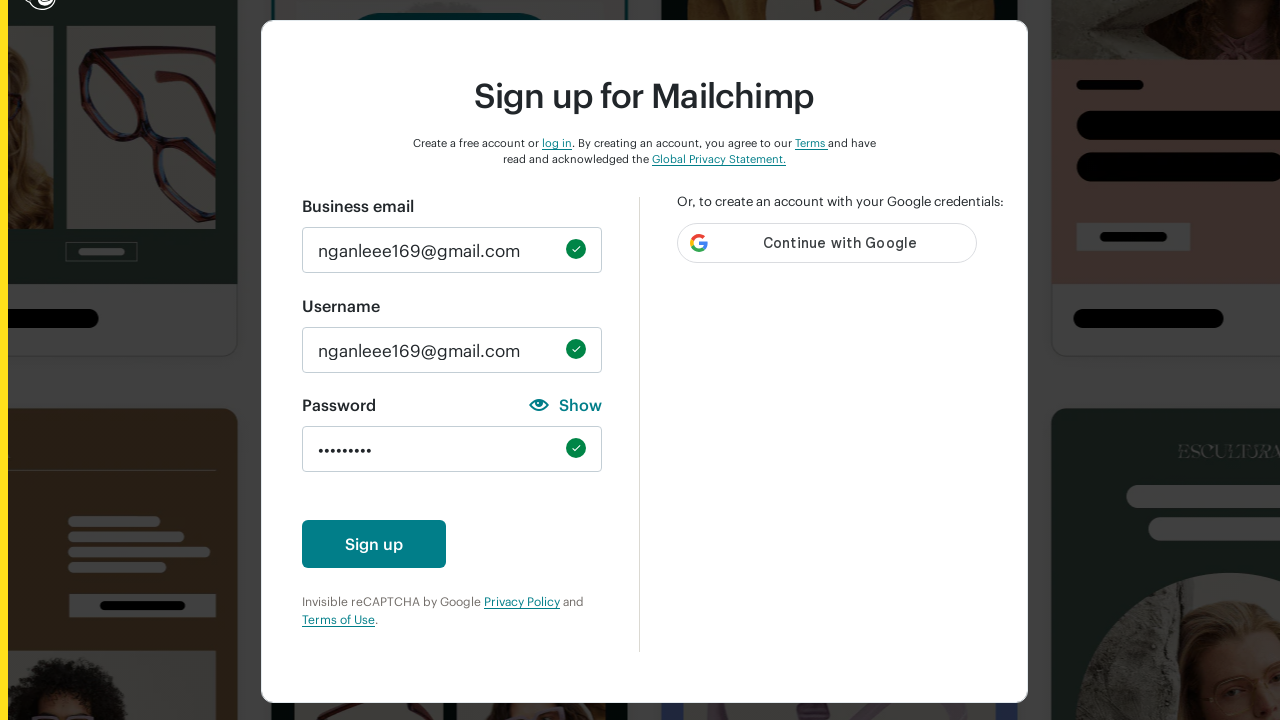

Verified 8-character minimum indicator is hidden for valid password
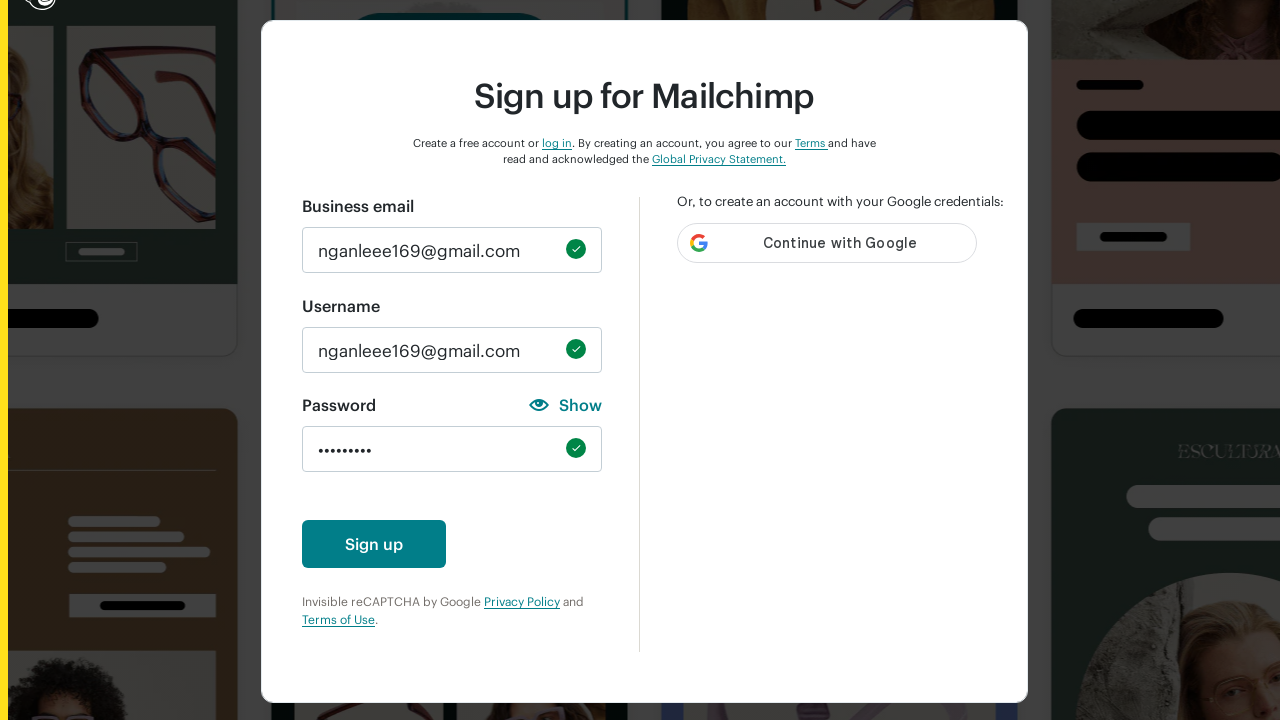

Verified username check indicator is hidden for valid password
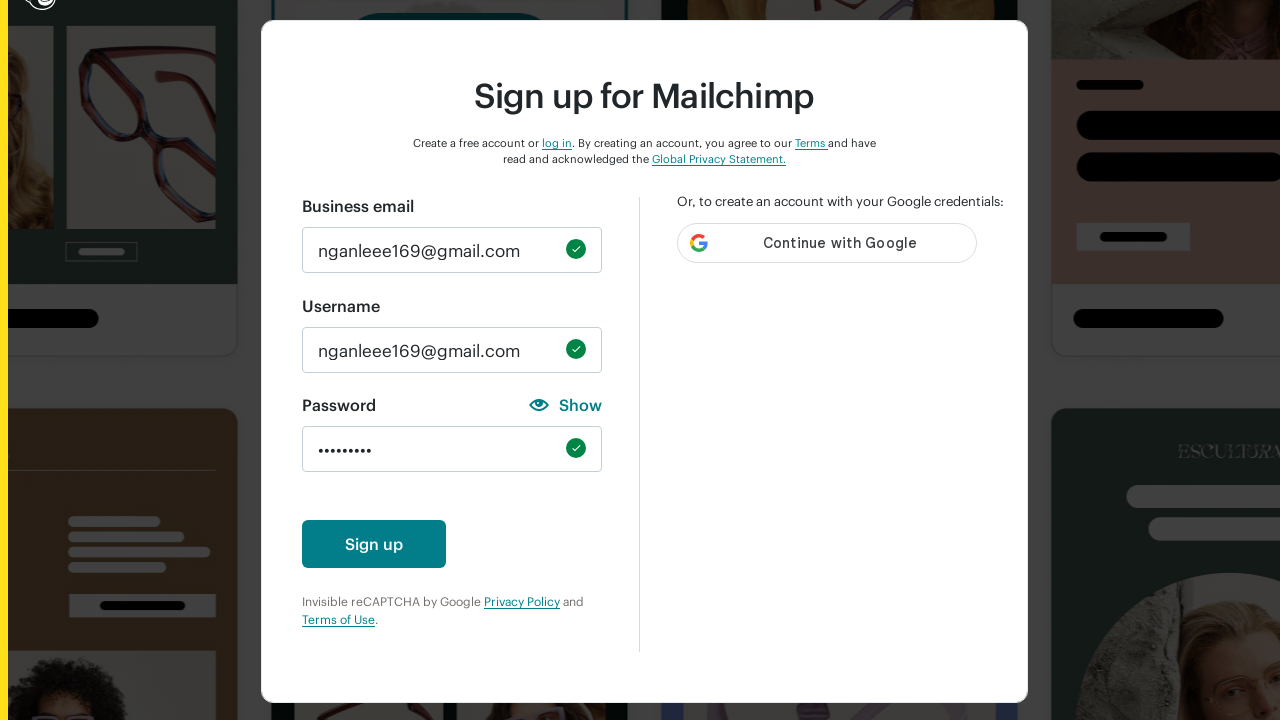

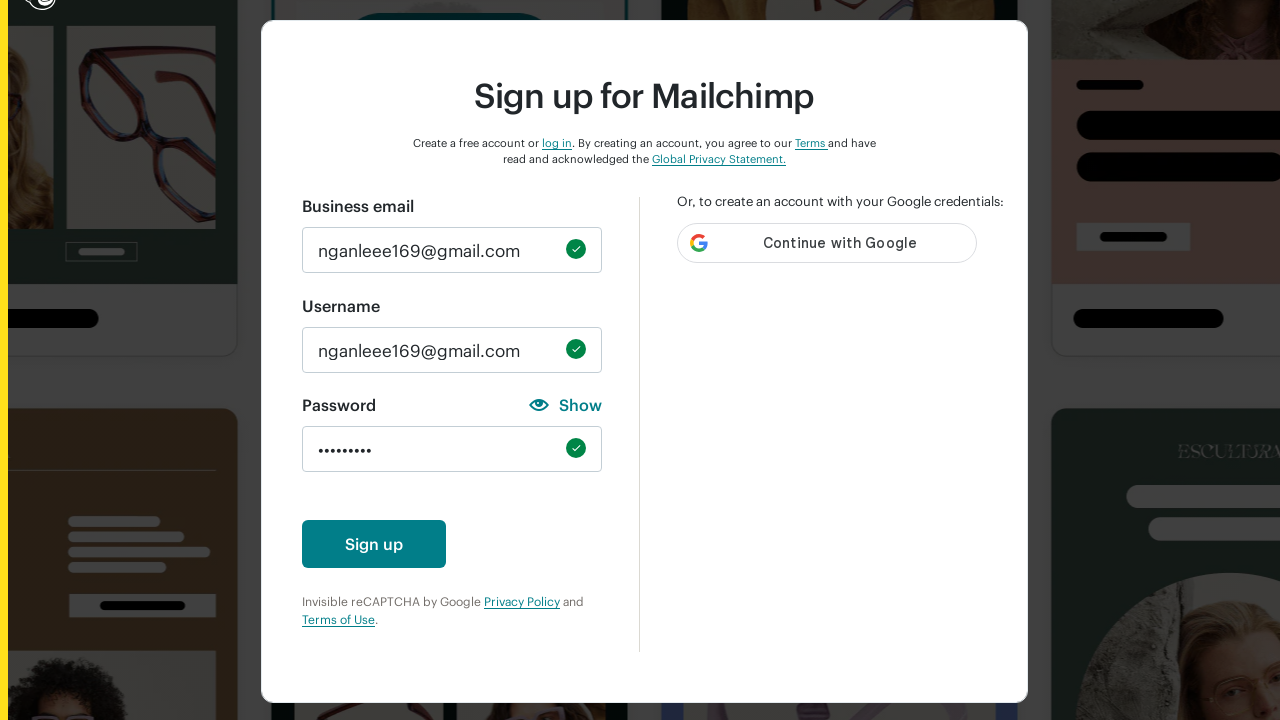